Tests various JavaScript alert dialogs including simple alert, confirmation dialog, and prompt dialog by triggering them and interacting with each type

Starting URL: https://testautomationpractice.blogspot.com/

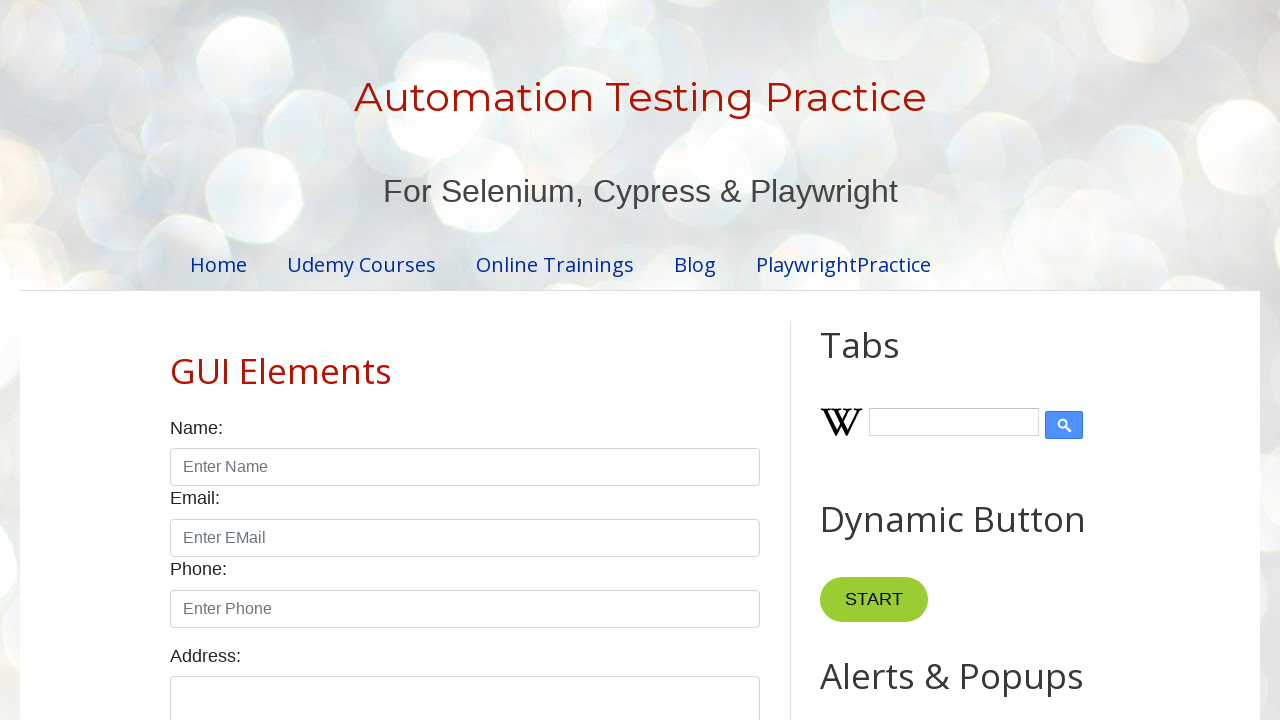

Clicked alert button to trigger simple alert dialog at (888, 361) on #alertBtn
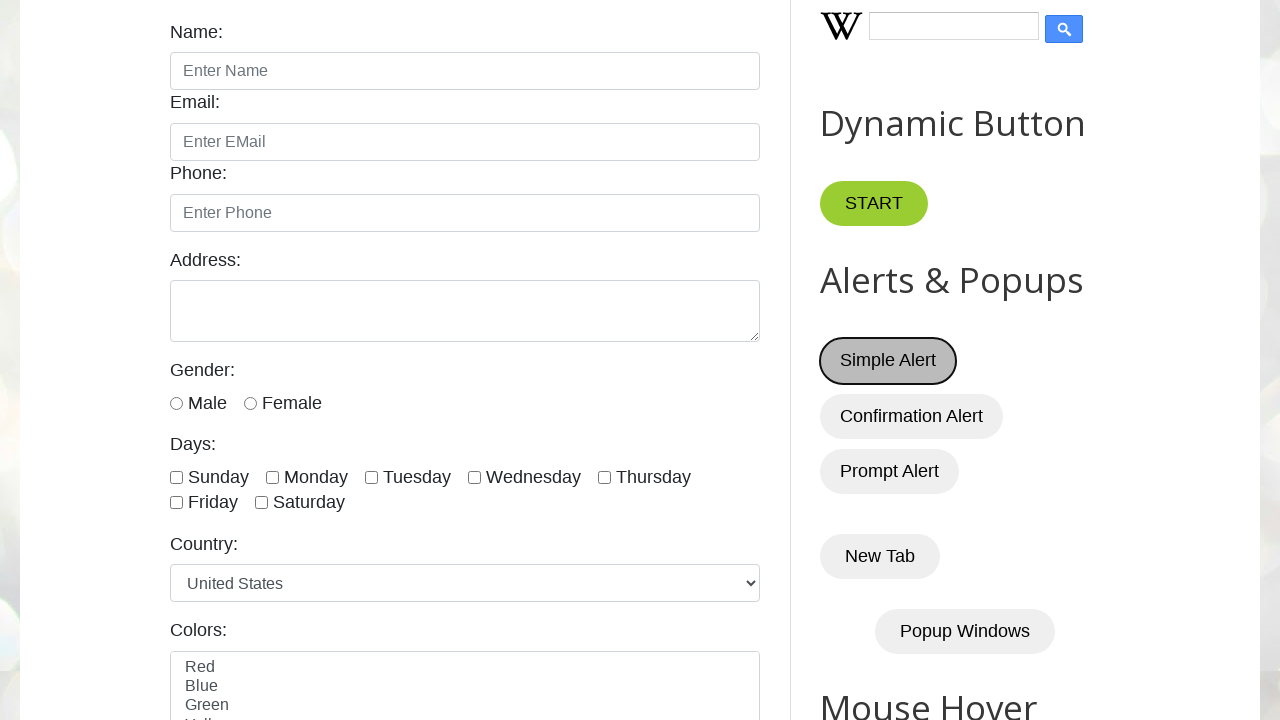

Set up dialog handler to accept alert
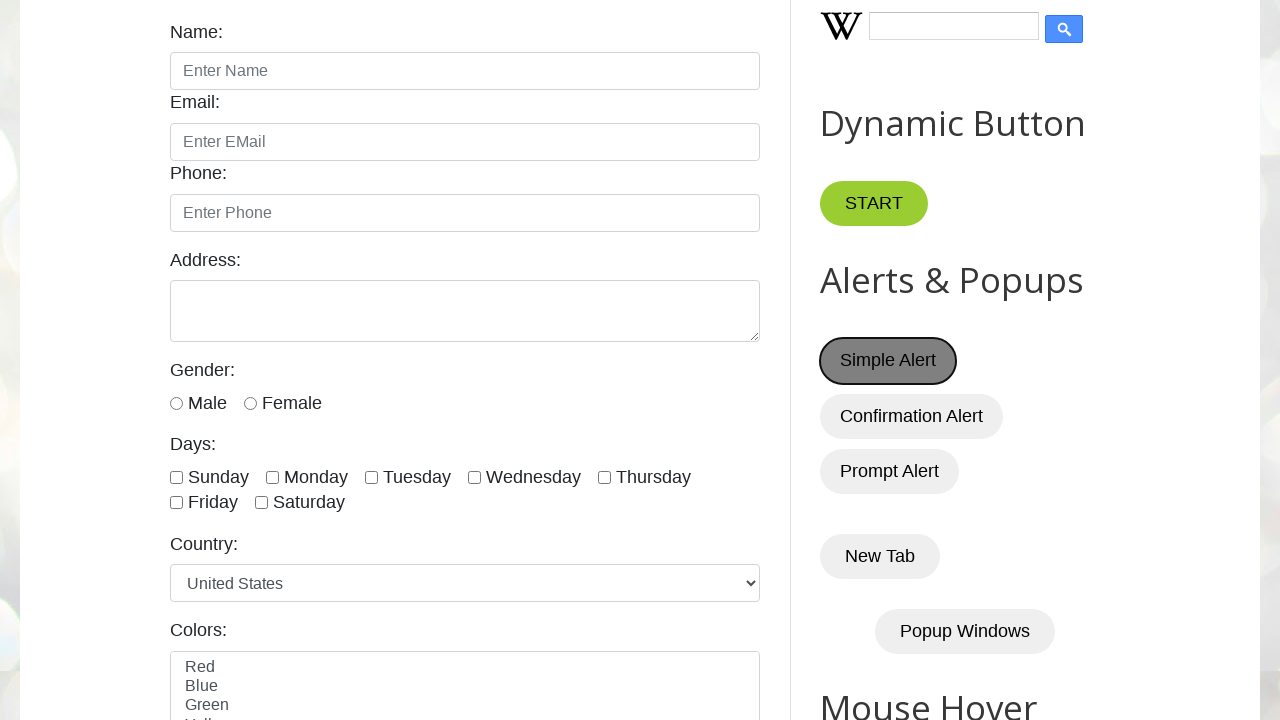

Waited for alert dialog to be processed
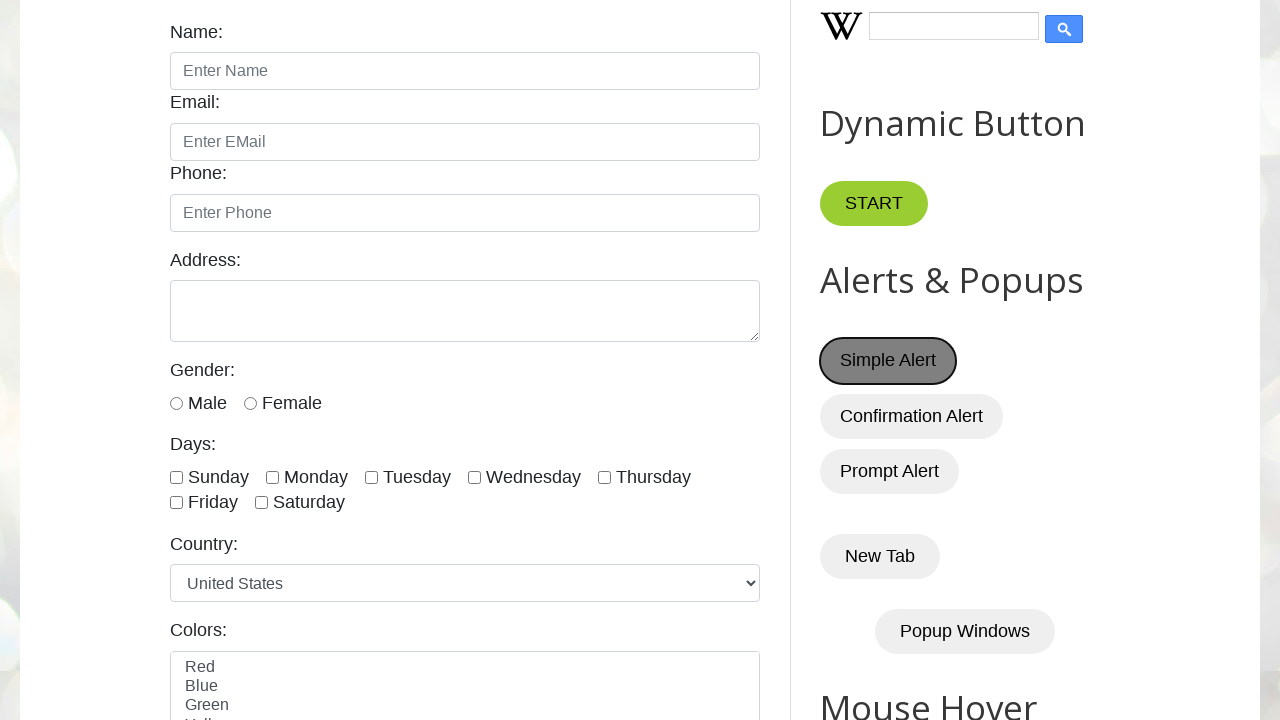

Clicked confirmation button to trigger confirmation dialog at (912, 416) on #confirmBtn
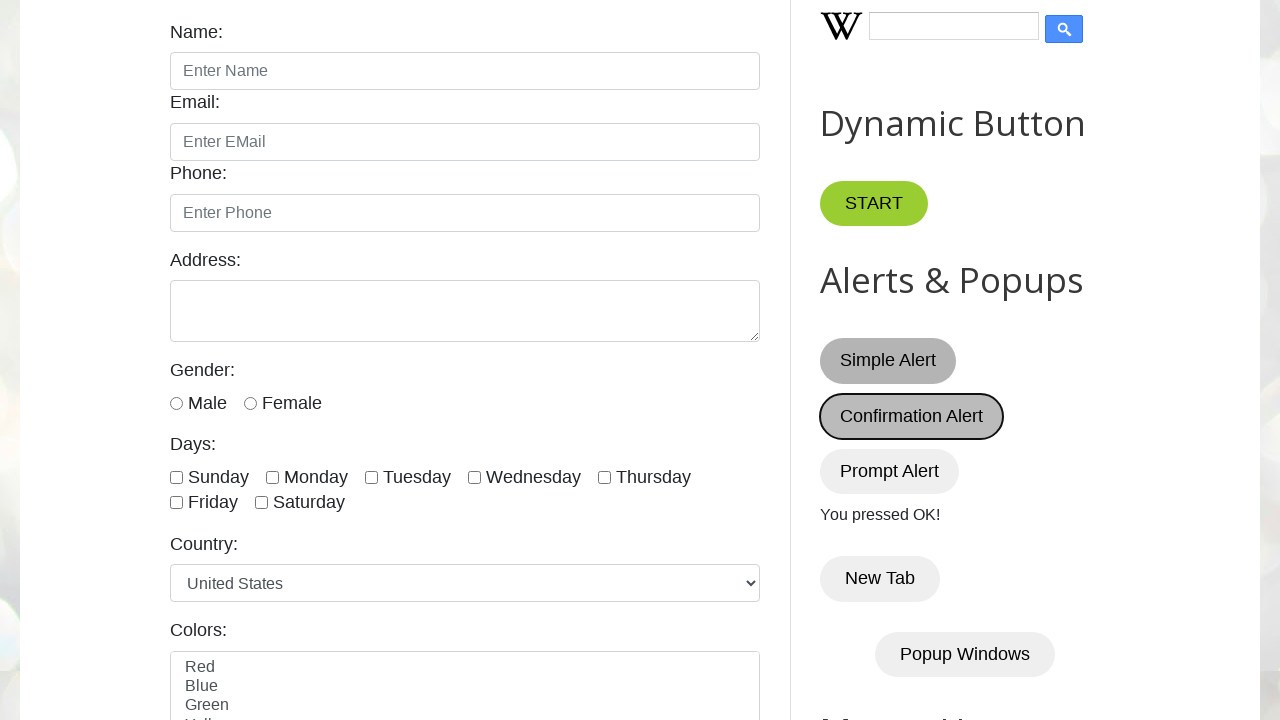

Set up dialog handler to dismiss confirmation dialog
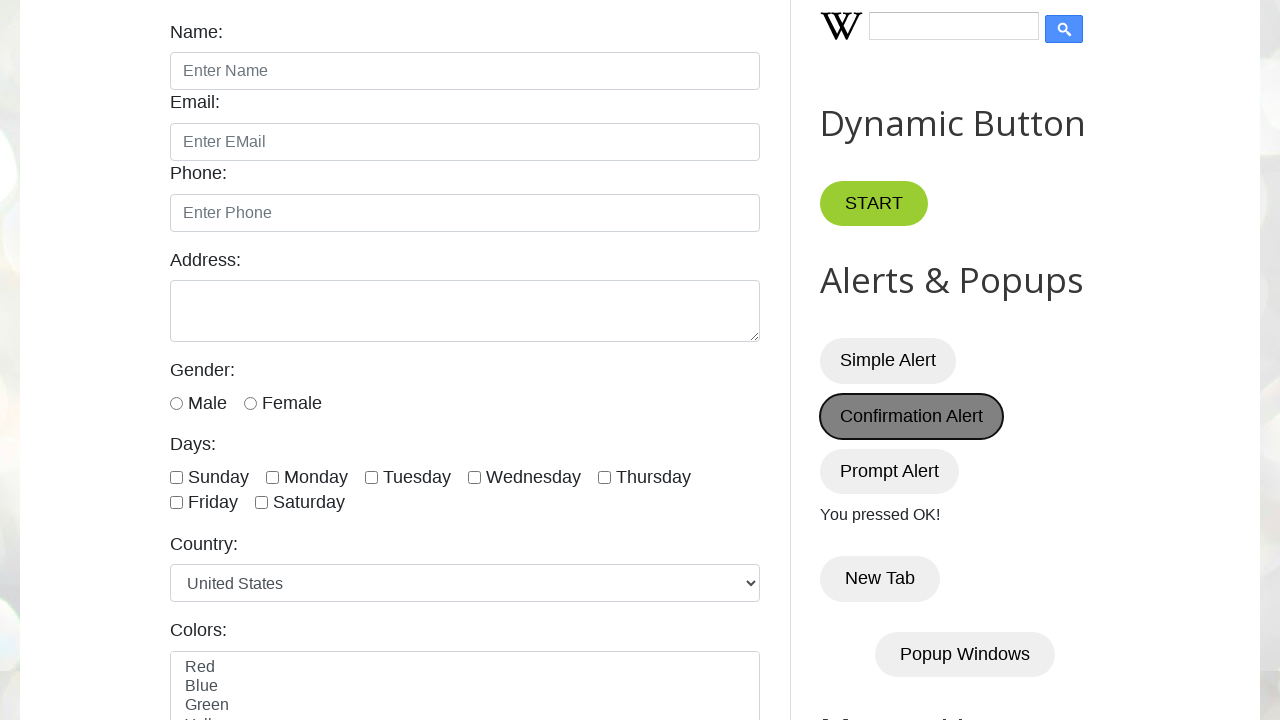

Waited for confirmation dialog to be processed
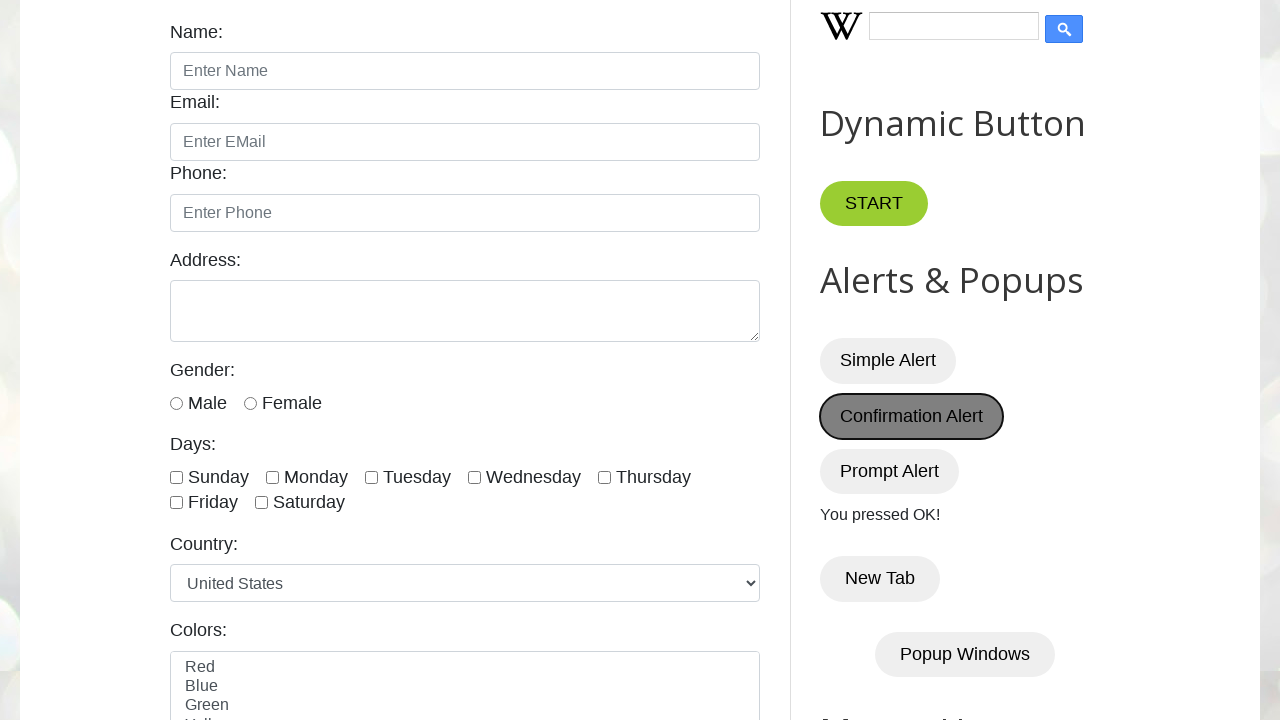

Clicked prompt button to trigger prompt dialog at (890, 471) on #promptBtn
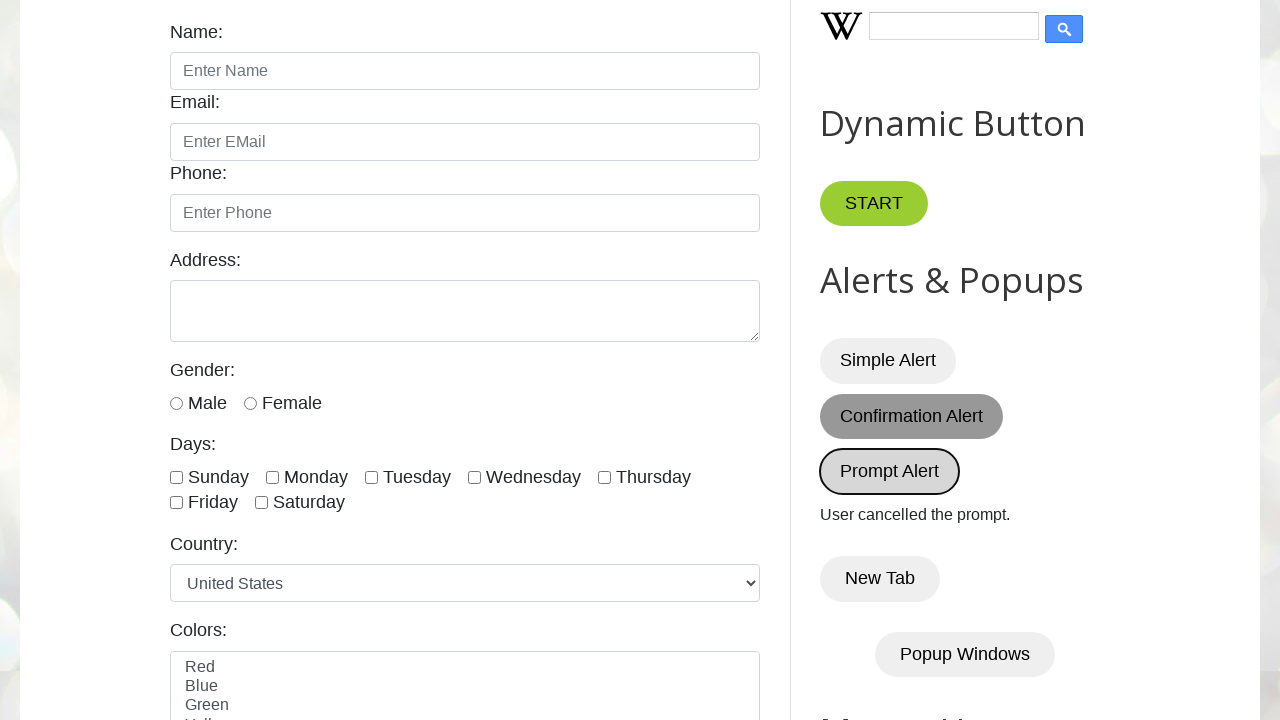

Set up dialog handler to accept prompt with text 'Maharaj'
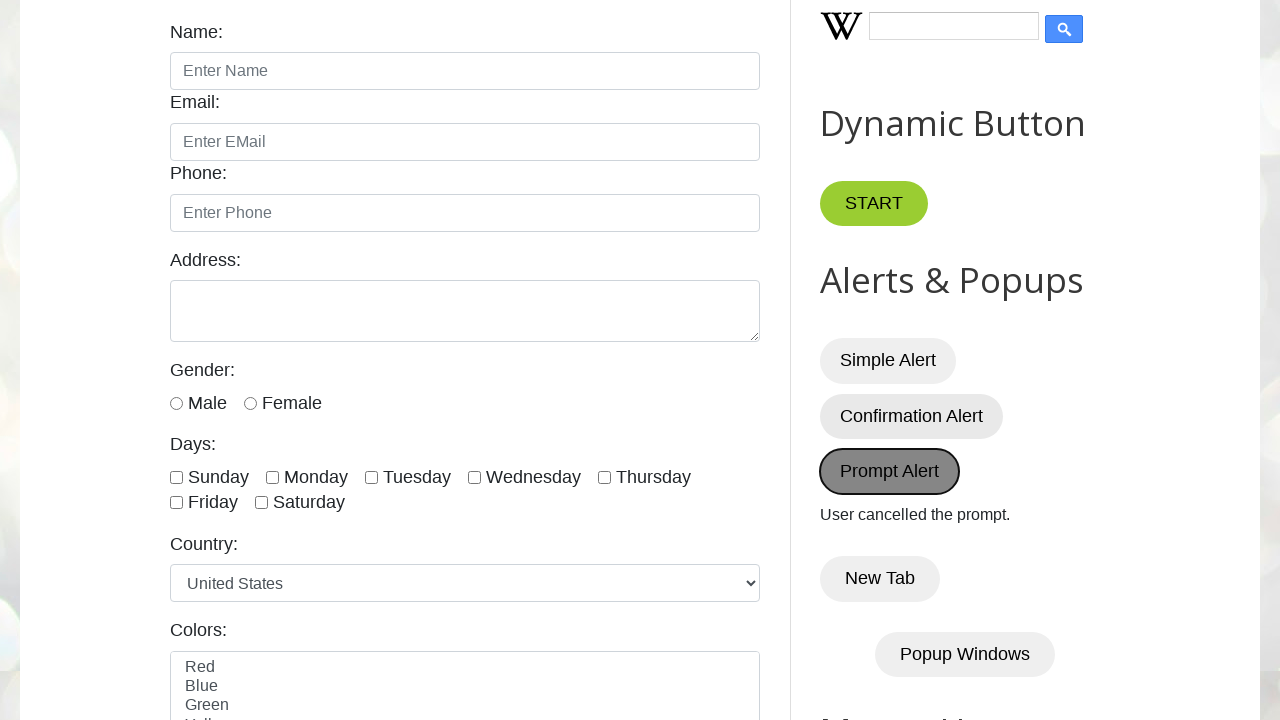

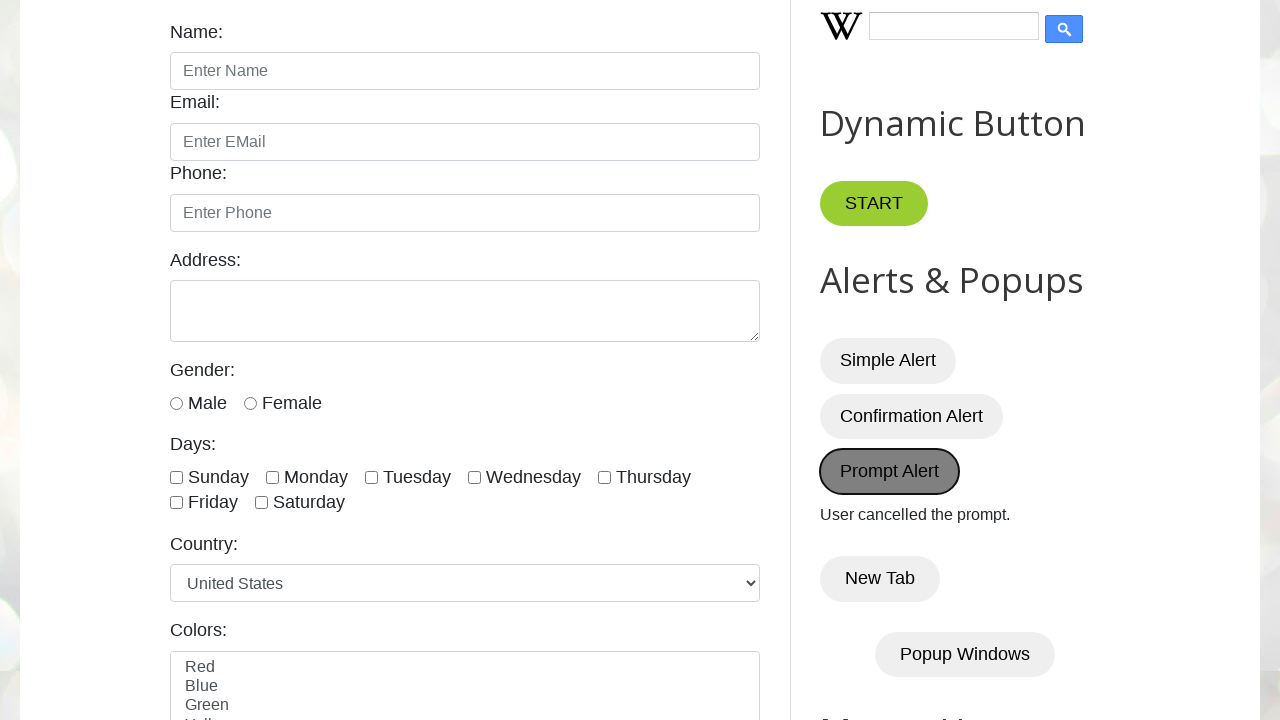